Tests dropdown menu navigation and selection functionality by clicking through menu items and selecting an option from a dropdown

Starting URL: https://www.leafground.com/input.xhtml

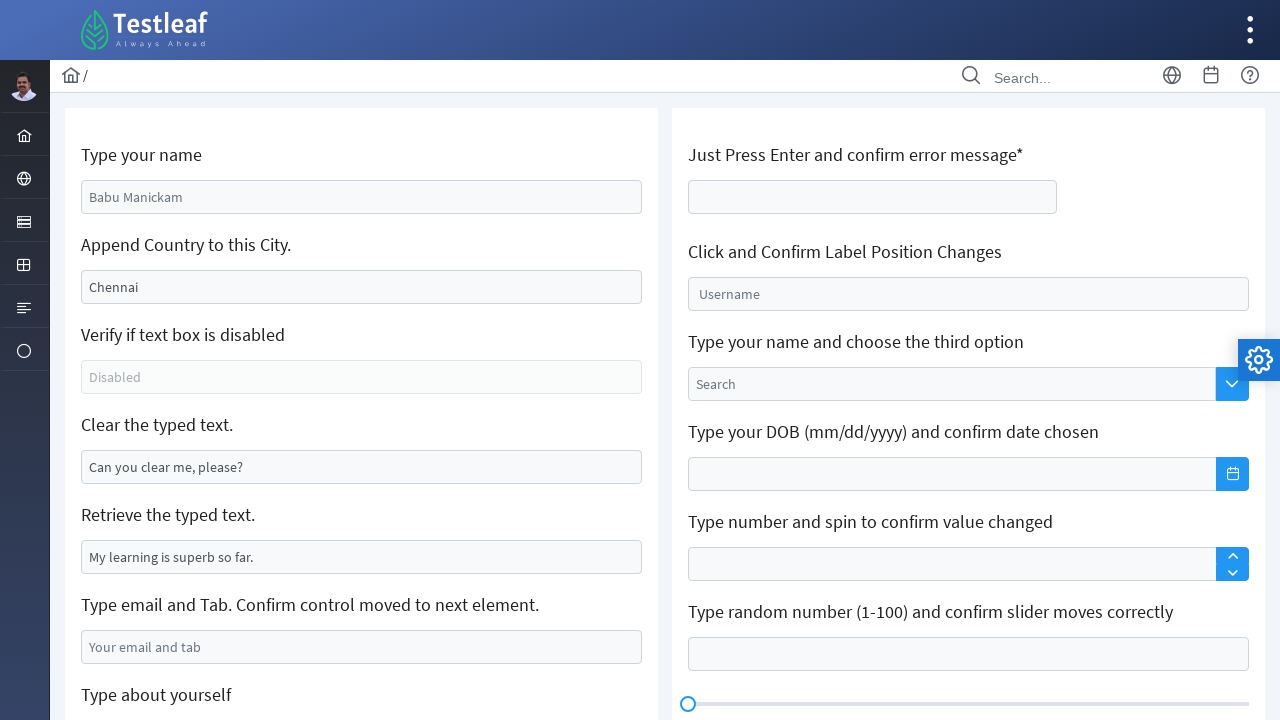

Clicked on the server menu item at (24, 222) on xpath=//i[@class='pi pi-server layout-menuitem-icon']
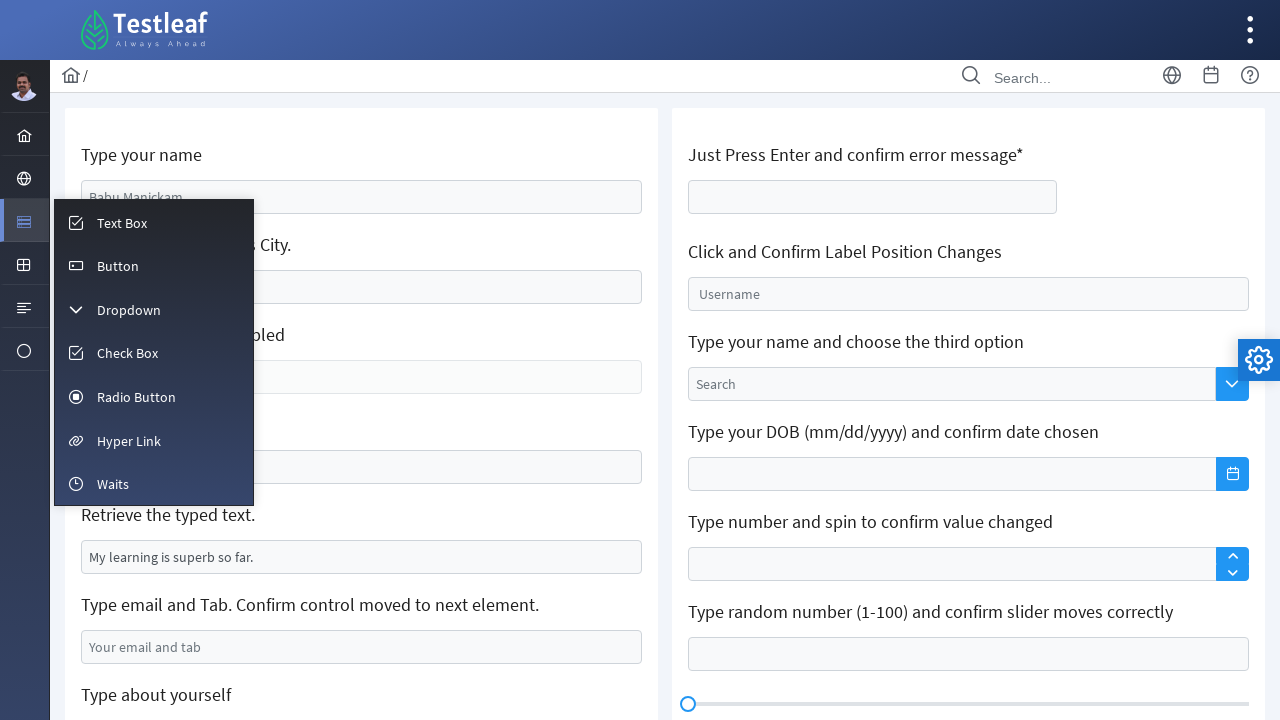

Waited for menu to expand
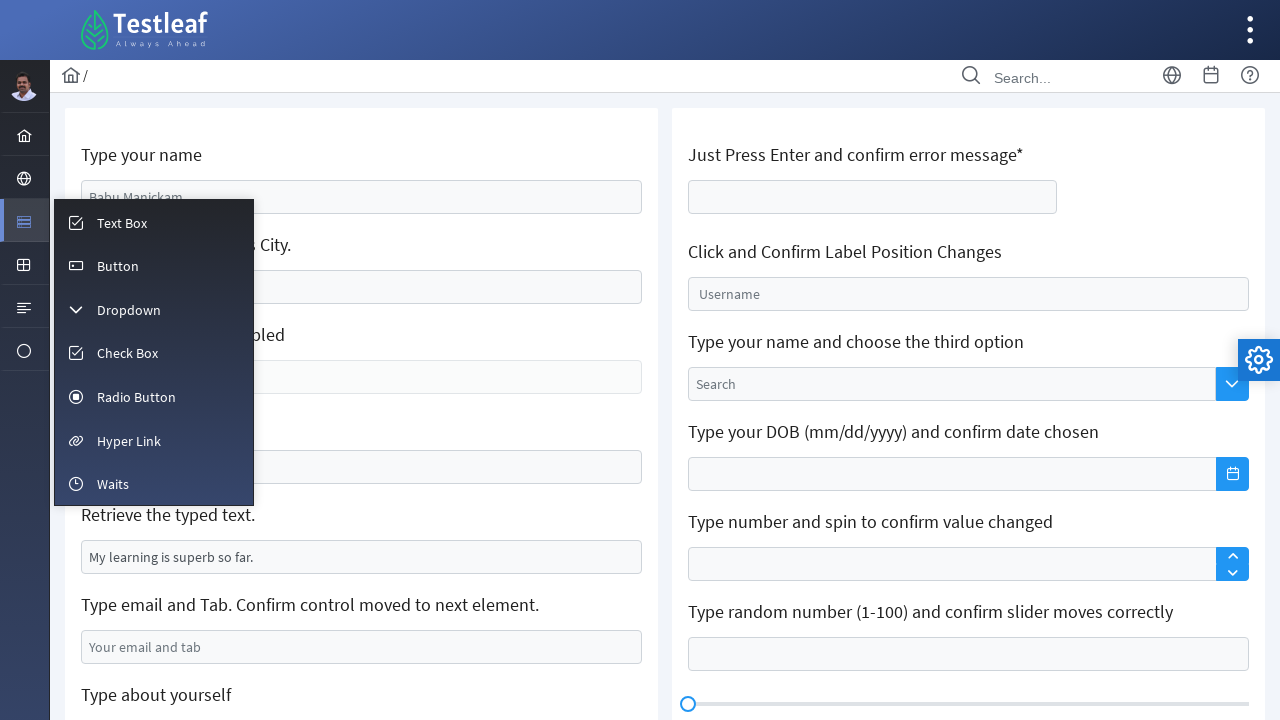

Clicked on the dropdown menu item at (76, 310) on xpath=//i[@class='pi pi-fw pi-chevron-down layout-menuitem-icon']
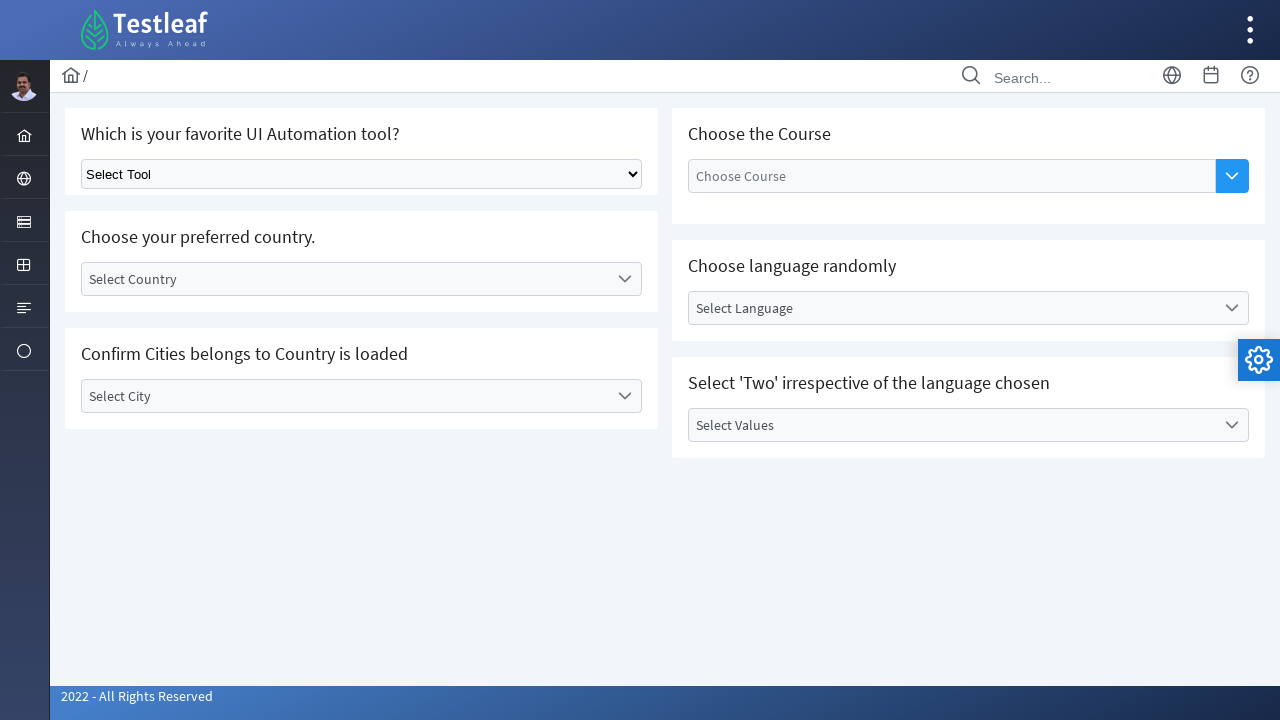

Waited for dropdown page to load
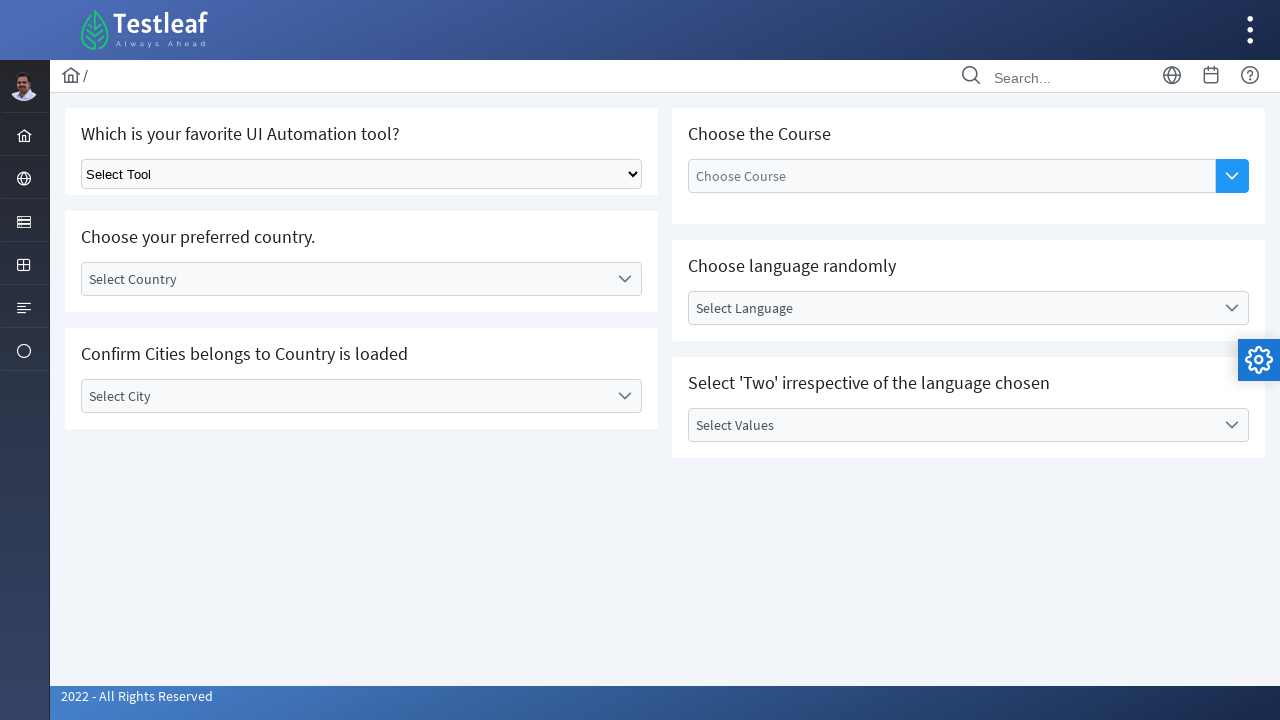

Selected 'Playwright' from the dropdown menu on //select[@class='ui-selectonemenu']
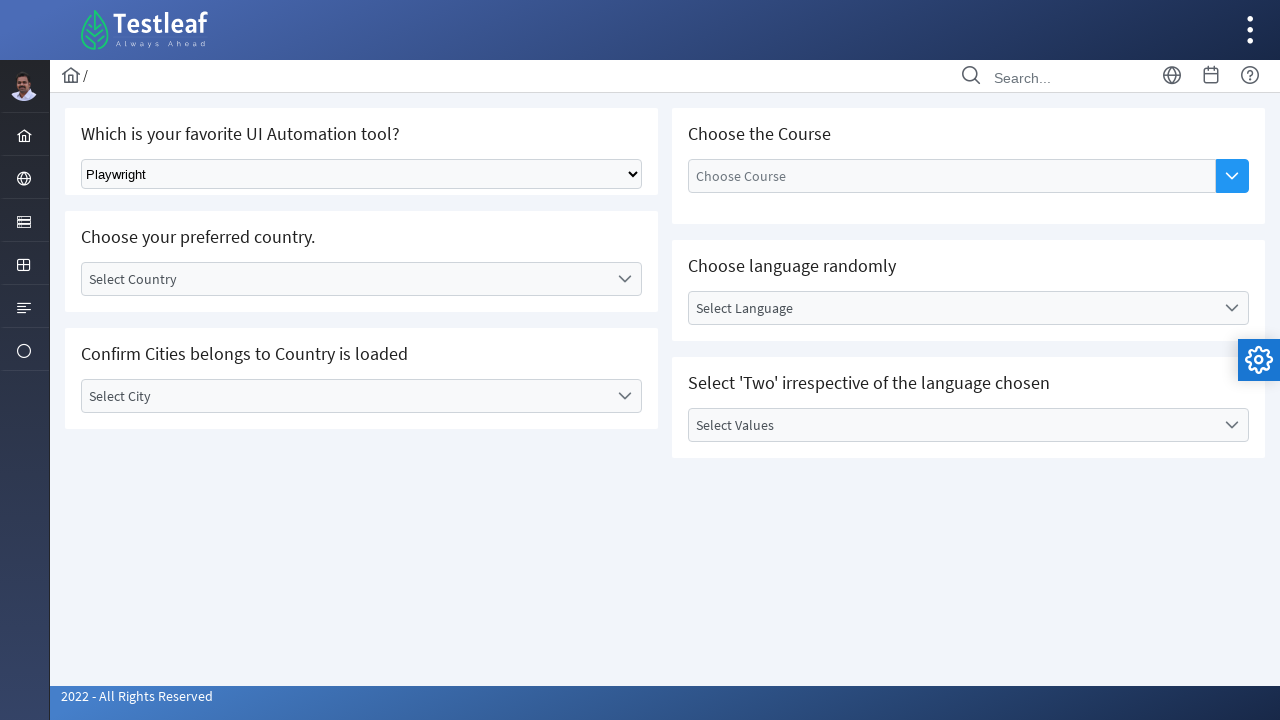

Retrieved all dropdown options
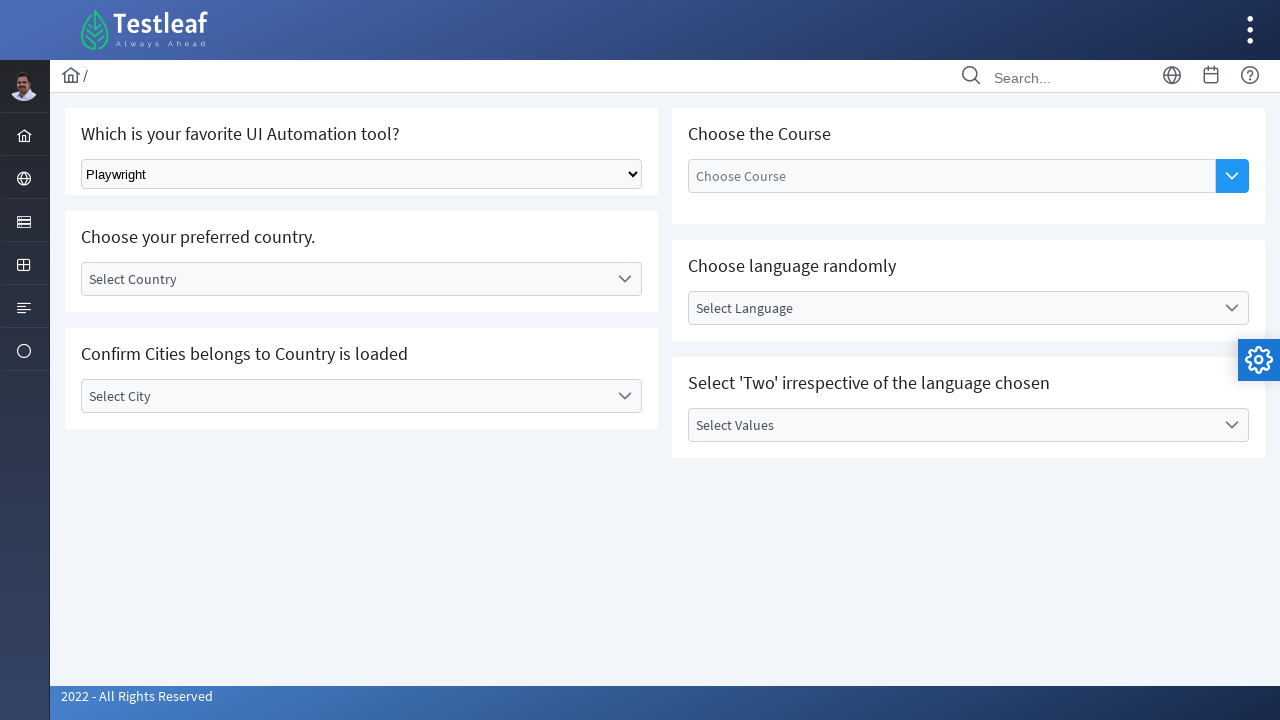

Printed all dropdown options - Total count: 5
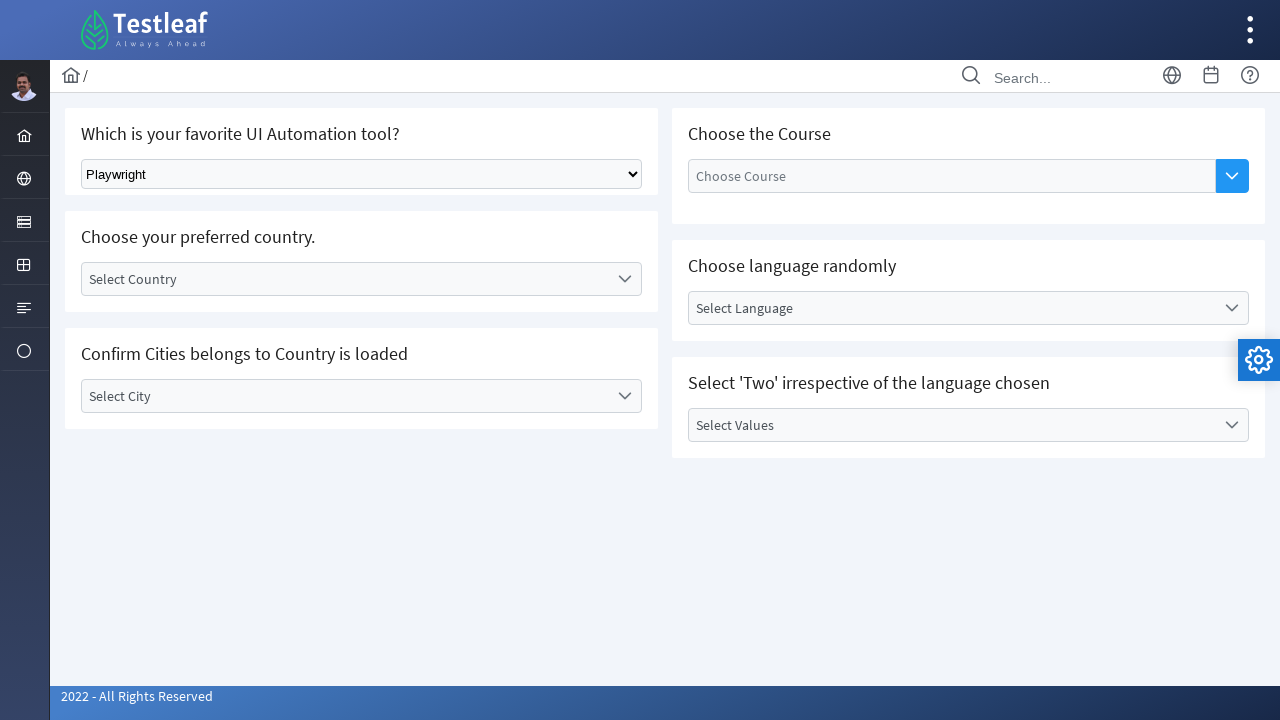

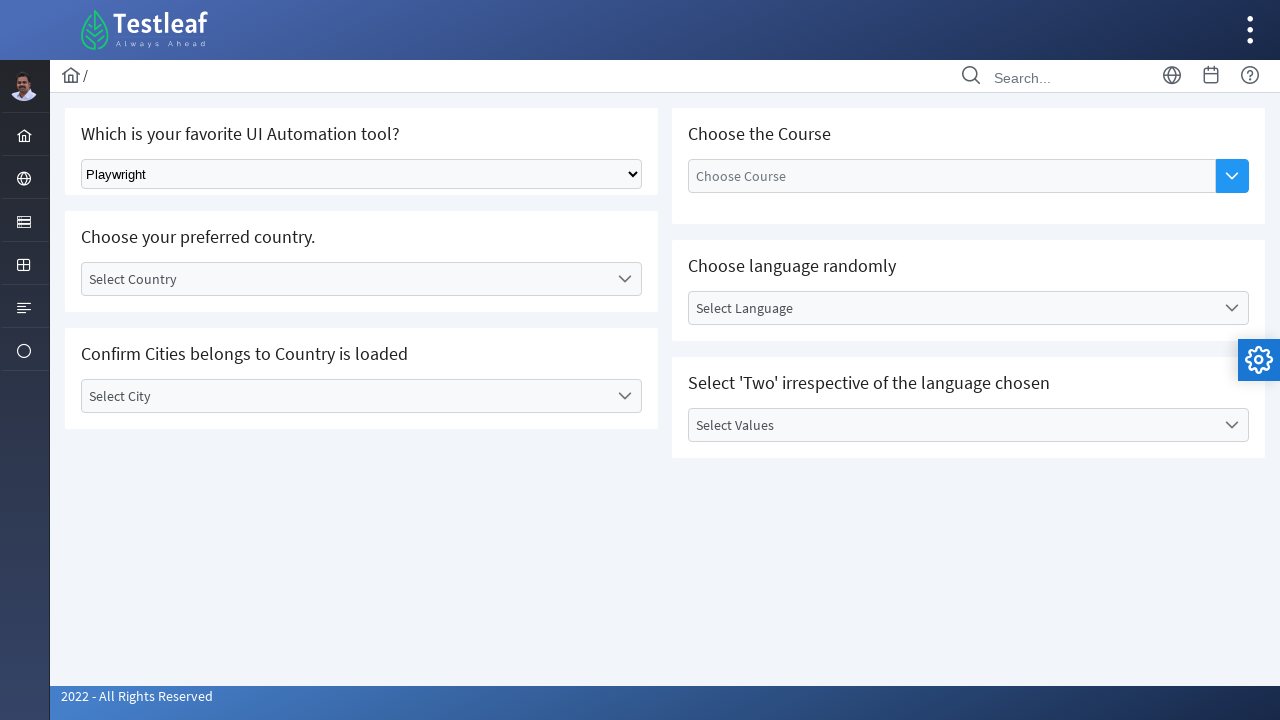